Navigates to the Corporate Training page by clicking the Corporate Training link

Starting URL: https://www.edureka.co/

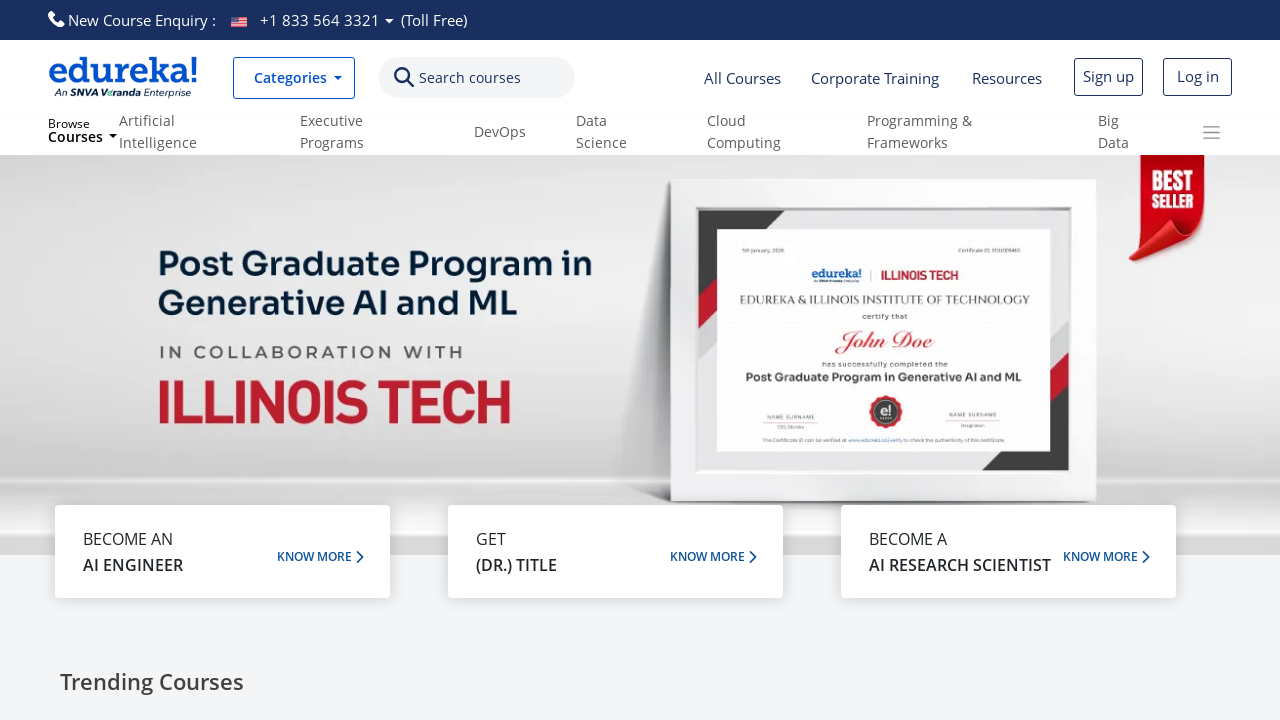

Navigated to Edureka homepage
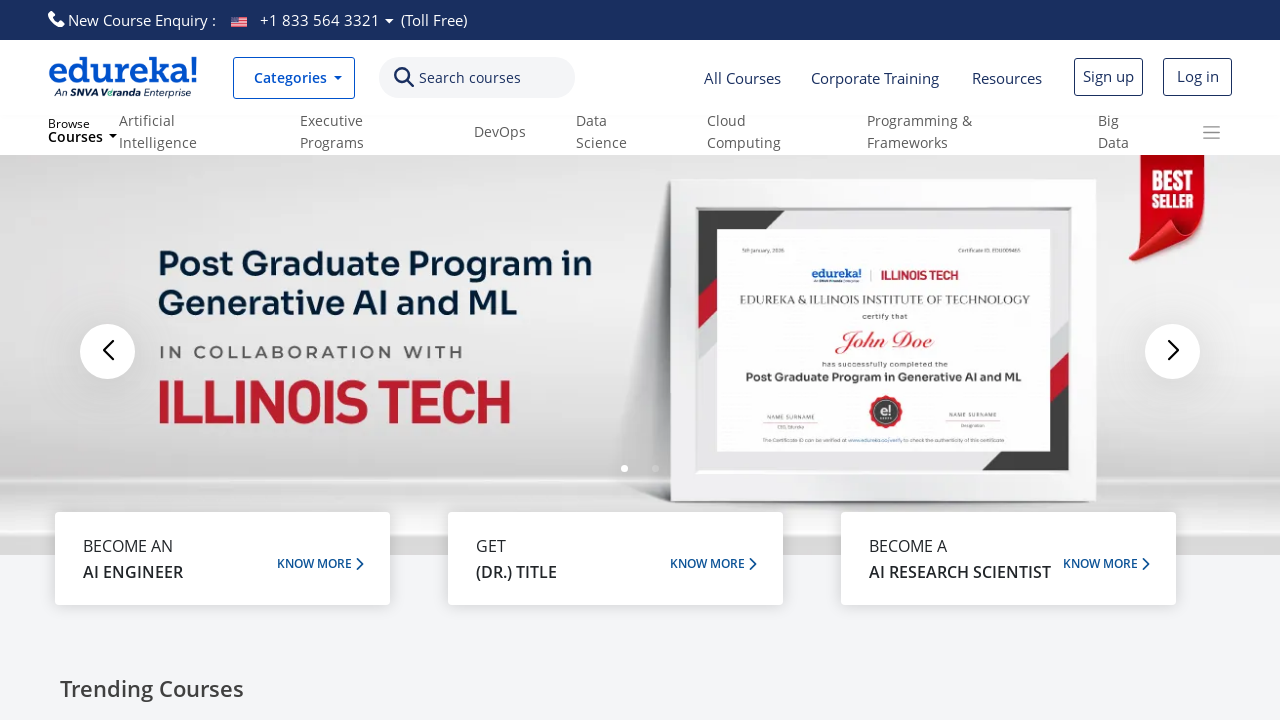

Clicked on Corporate Training link at (875, 78) on text=Corporate Training
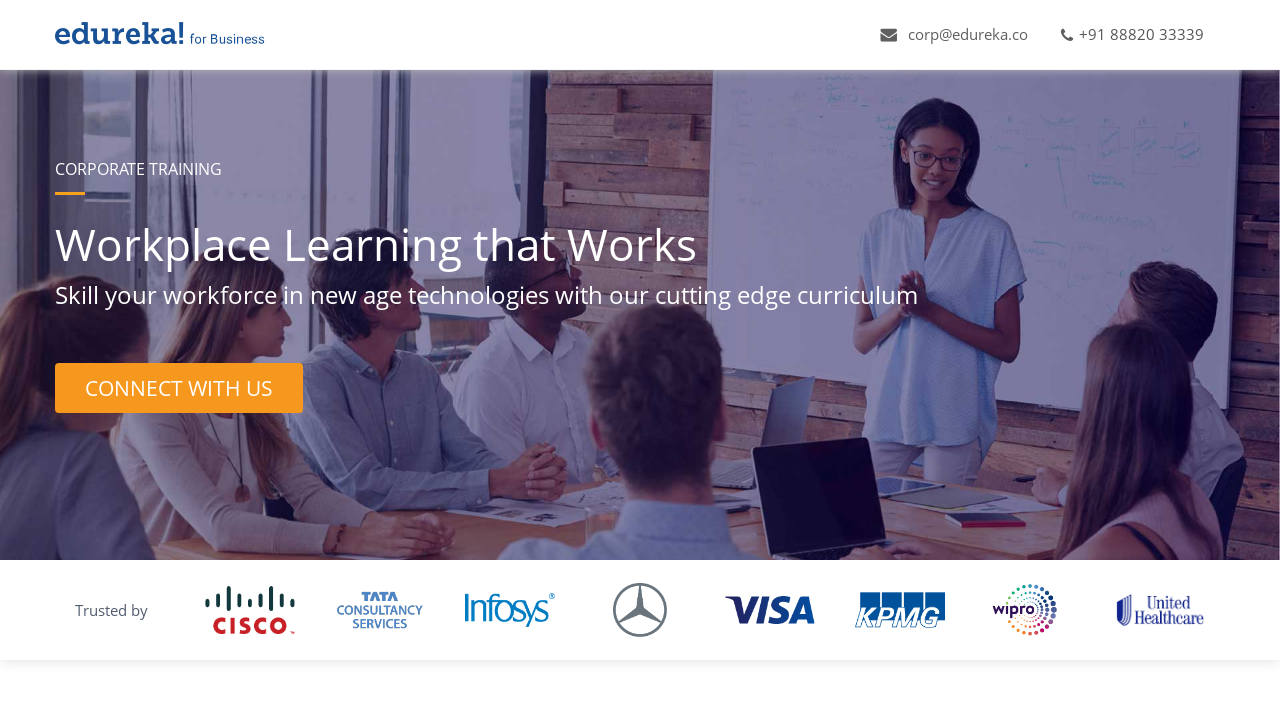

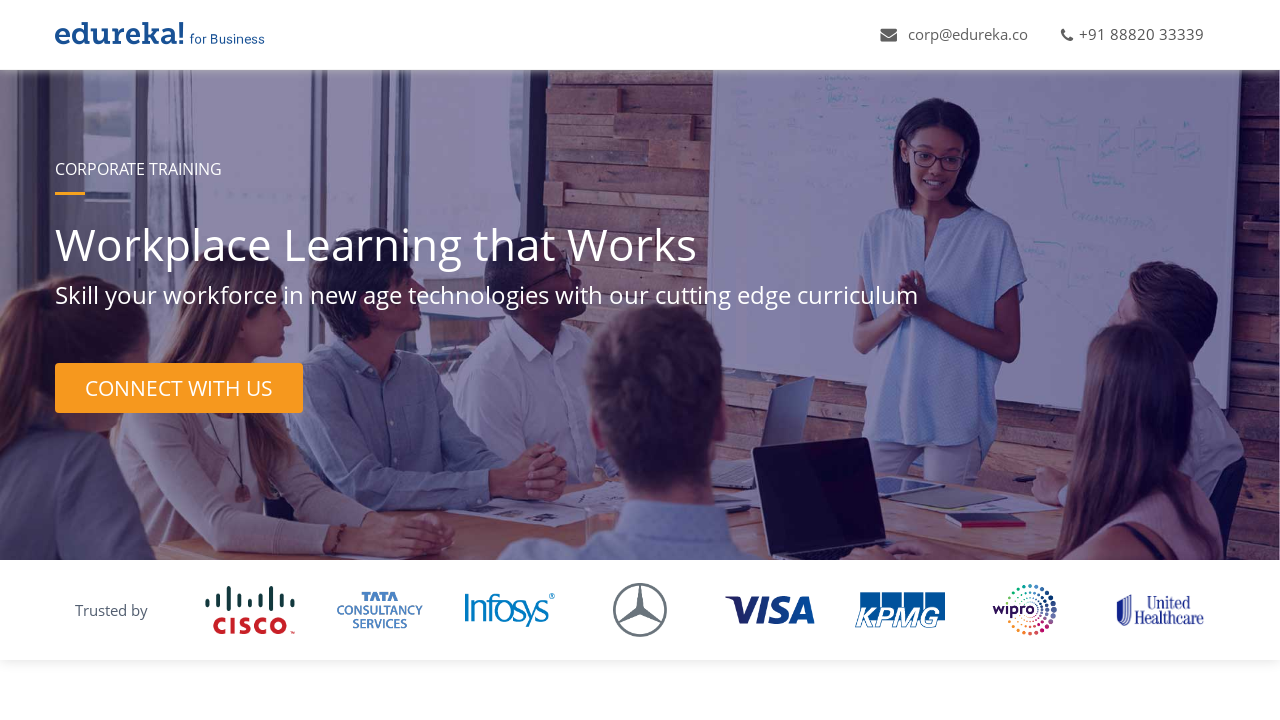